Tests the bus search functionality on Goibibo by entering source and destination cities, selecting a travel date from the date picker, and submitting the search to view available buses.

Starting URL: https://www.goibibo.com/bus/

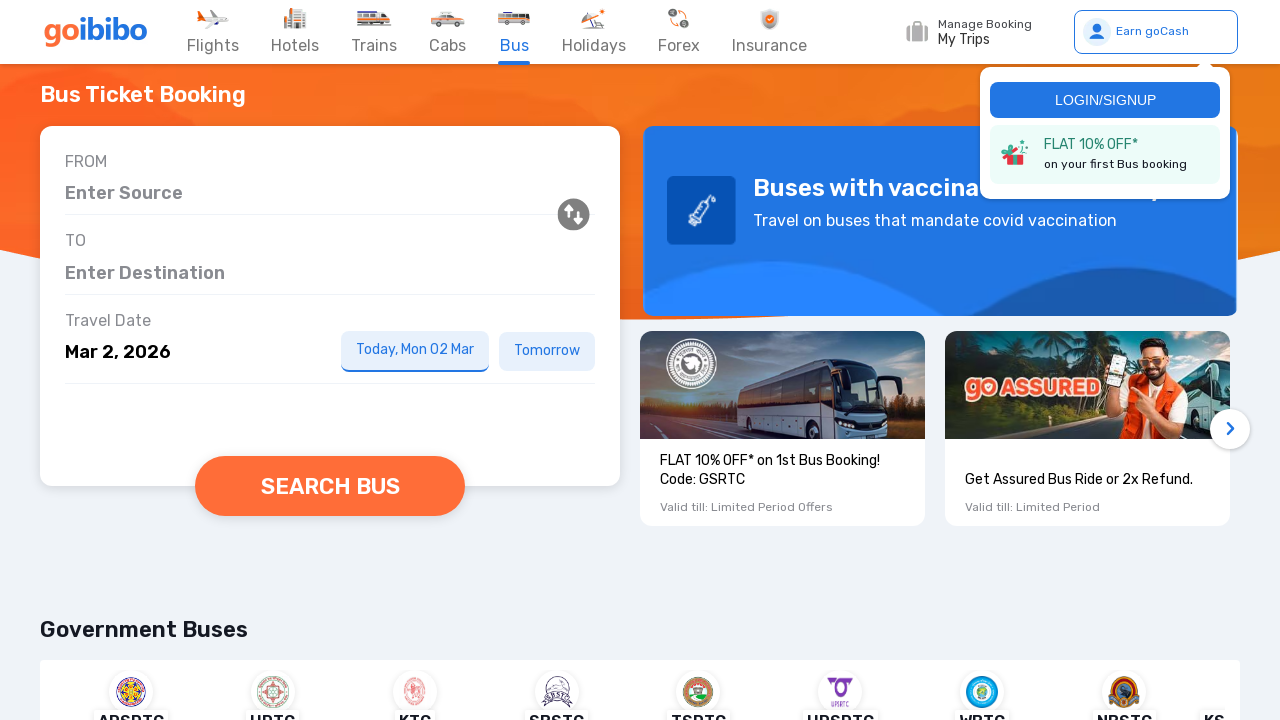

Filled source city input with 'Bangalore' on #autosuggestBusSRPSrcHome
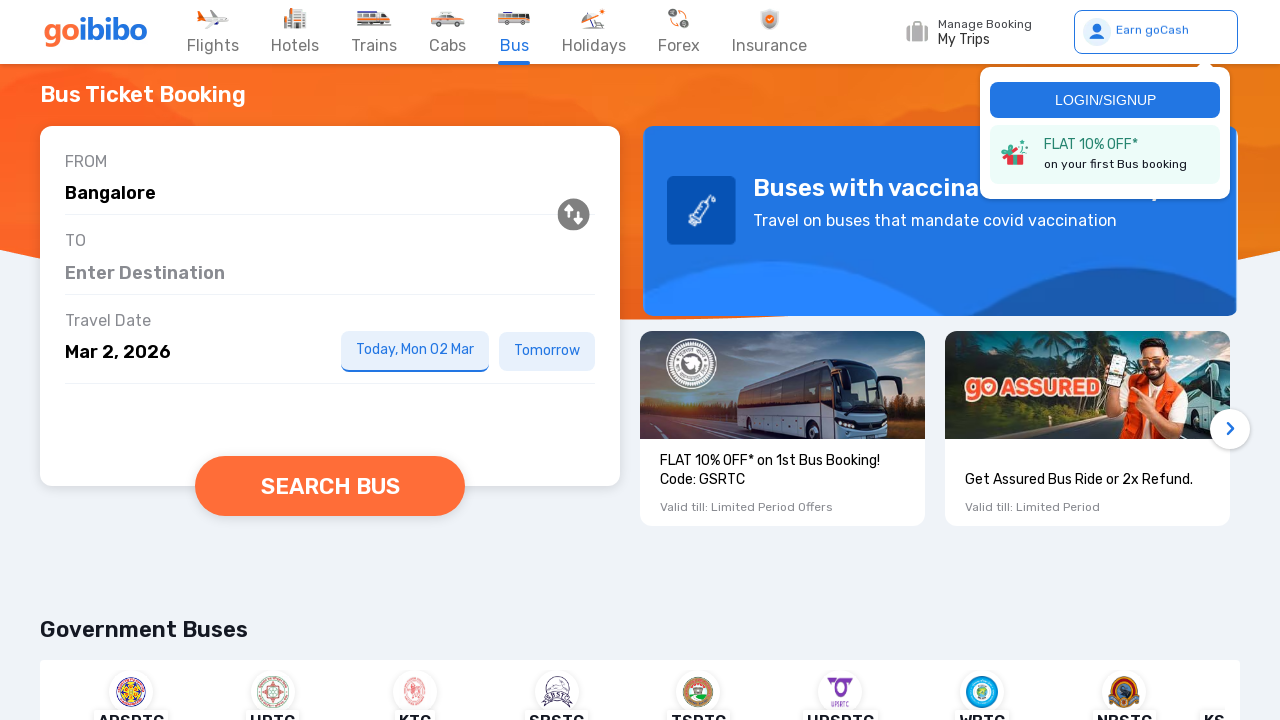

Waited for source city autocomplete suggestions to appear
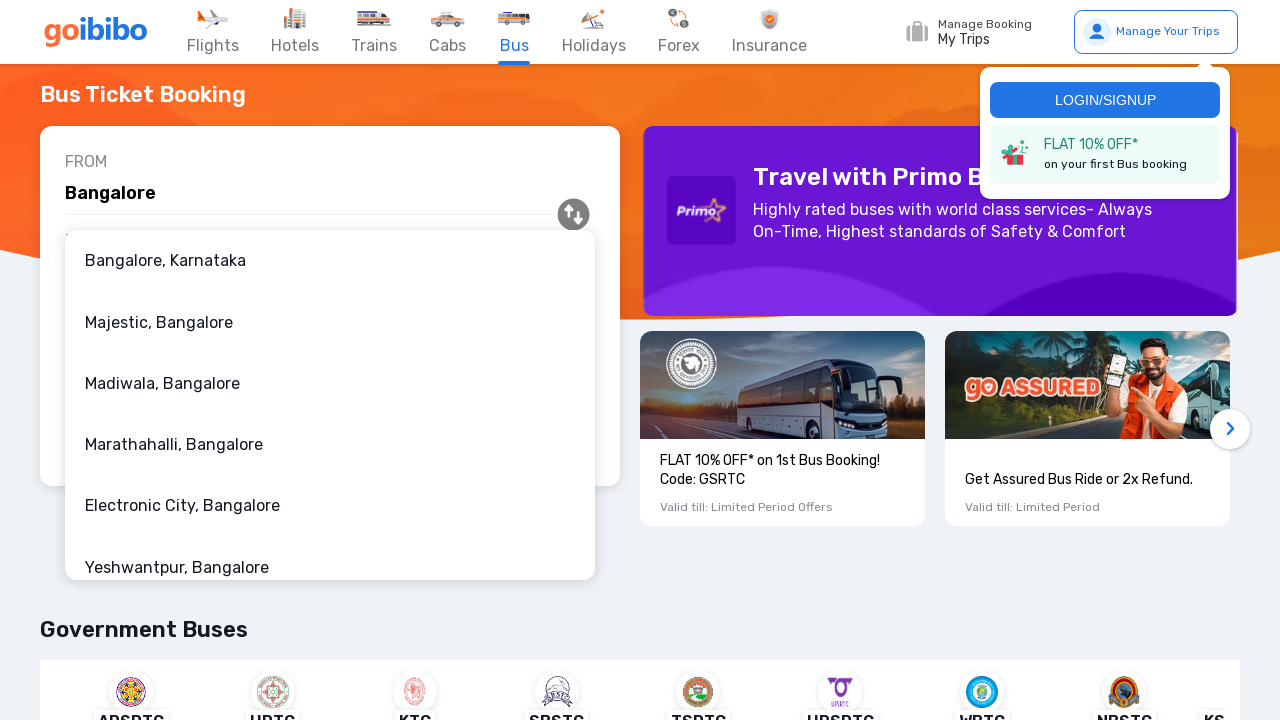

Waited 1 second for autocomplete to fully render
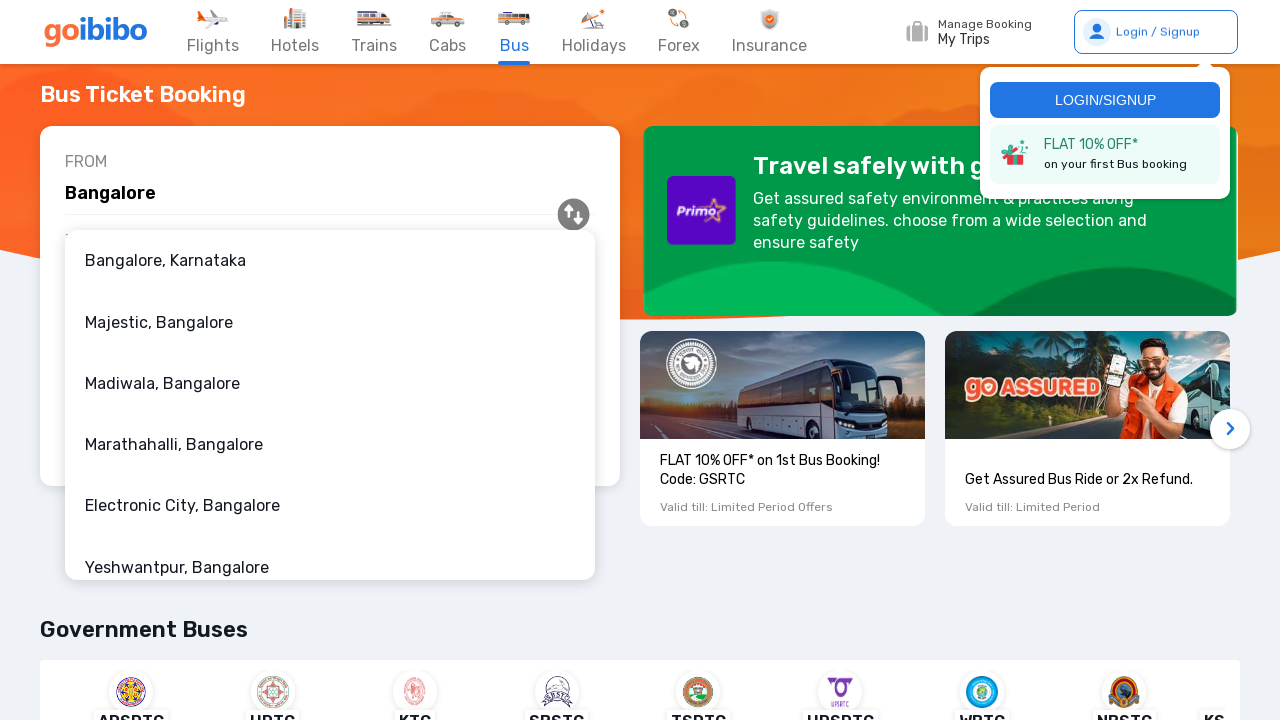

Clicked first suggestion in source city autocomplete at (330, 261) on div[role="listbox"] li:first-child
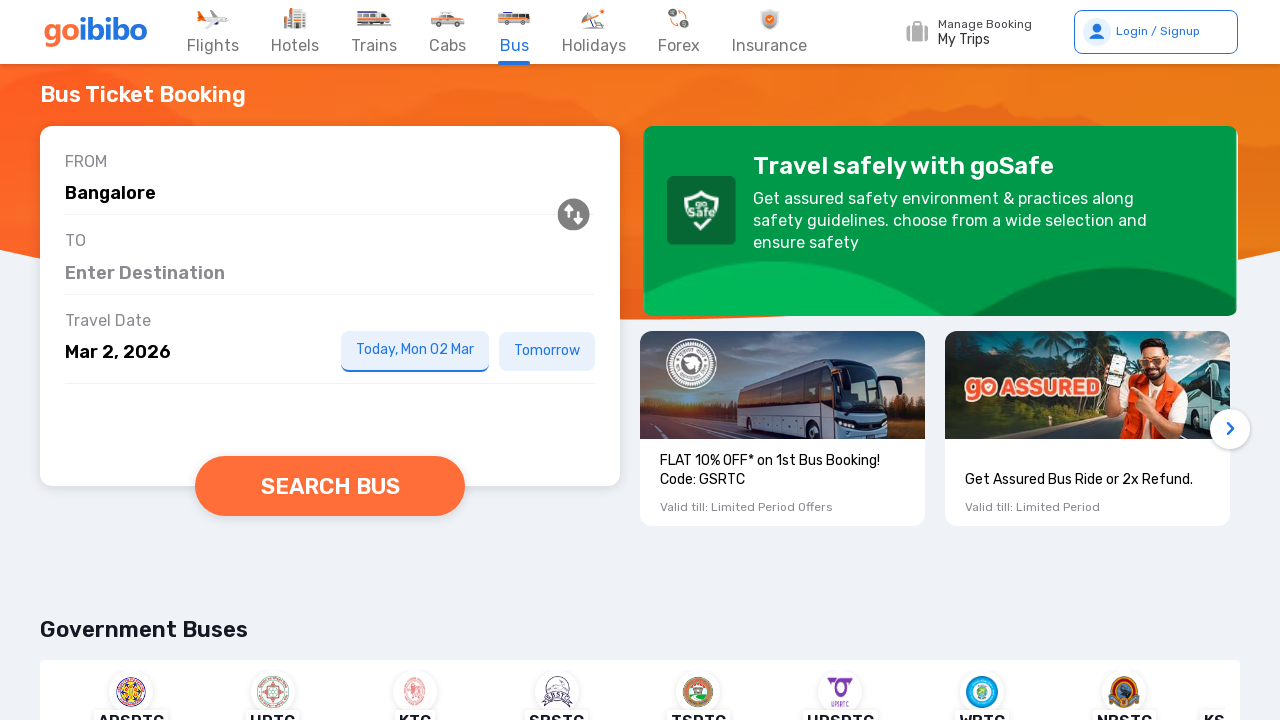

Destination city input field is ready
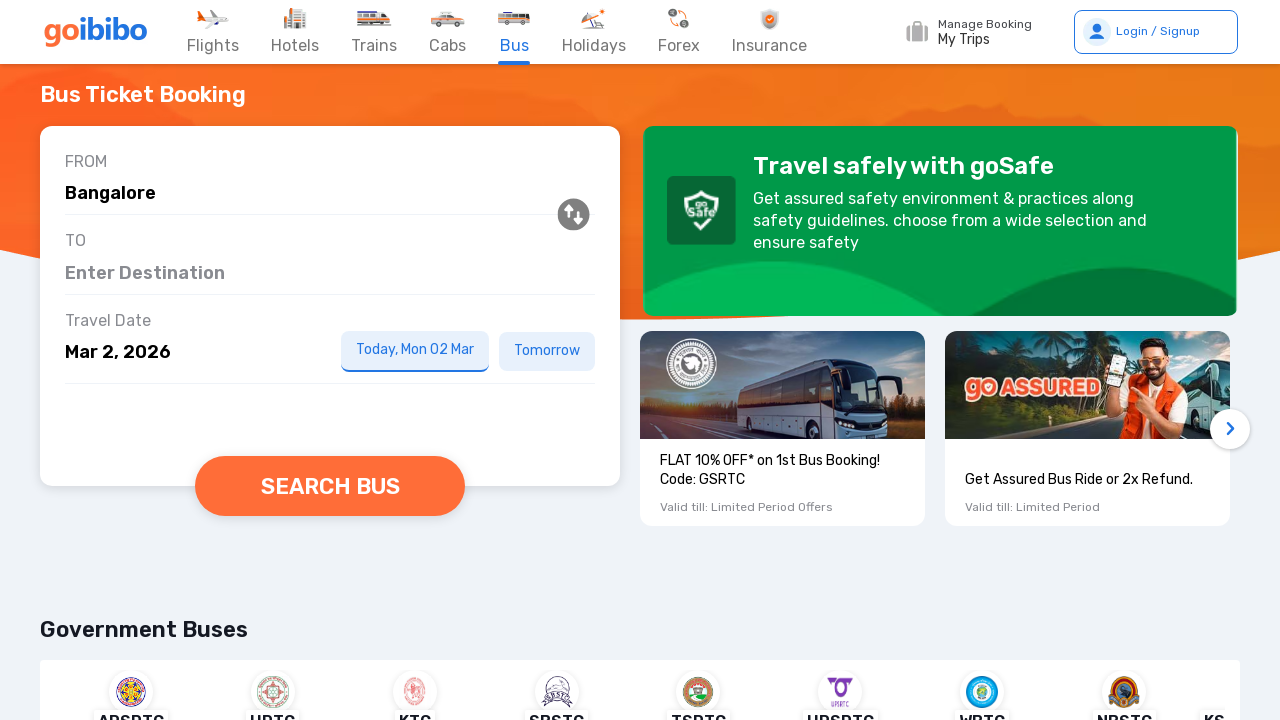

Filled destination city input with 'Mumbai' on #autosuggestBusSRPDestHome
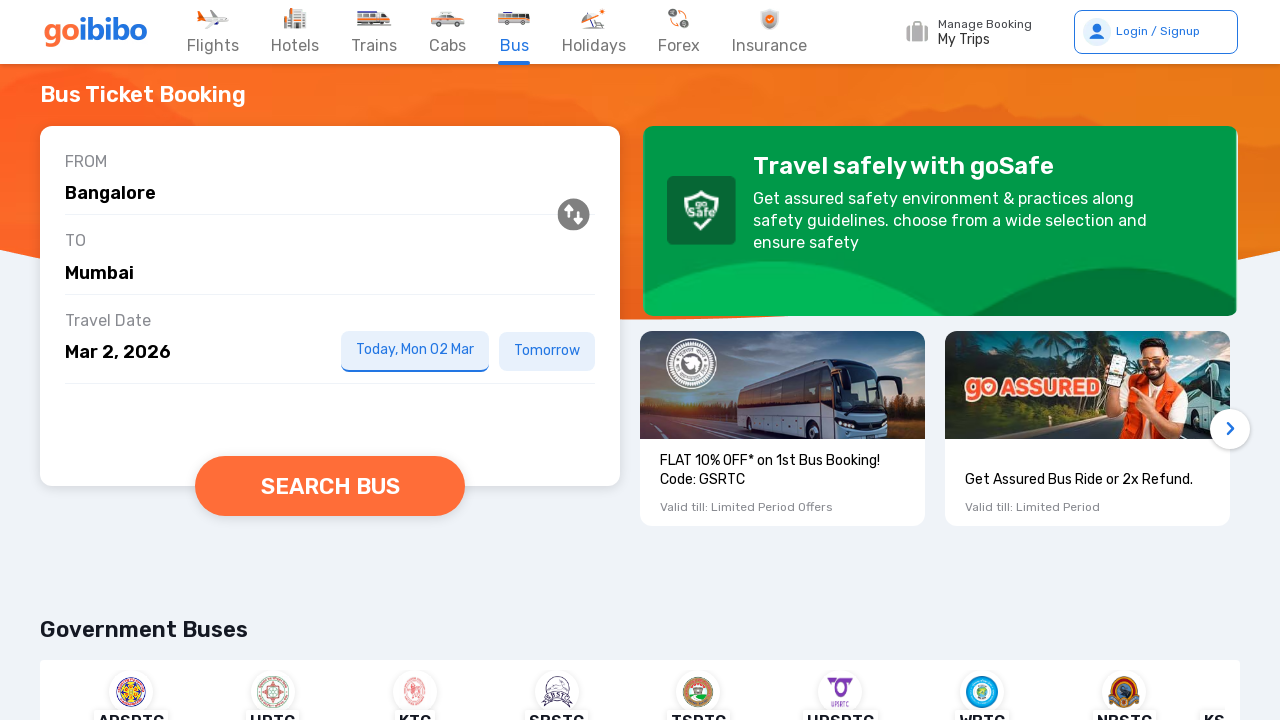

Waited for destination city autocomplete suggestions to appear
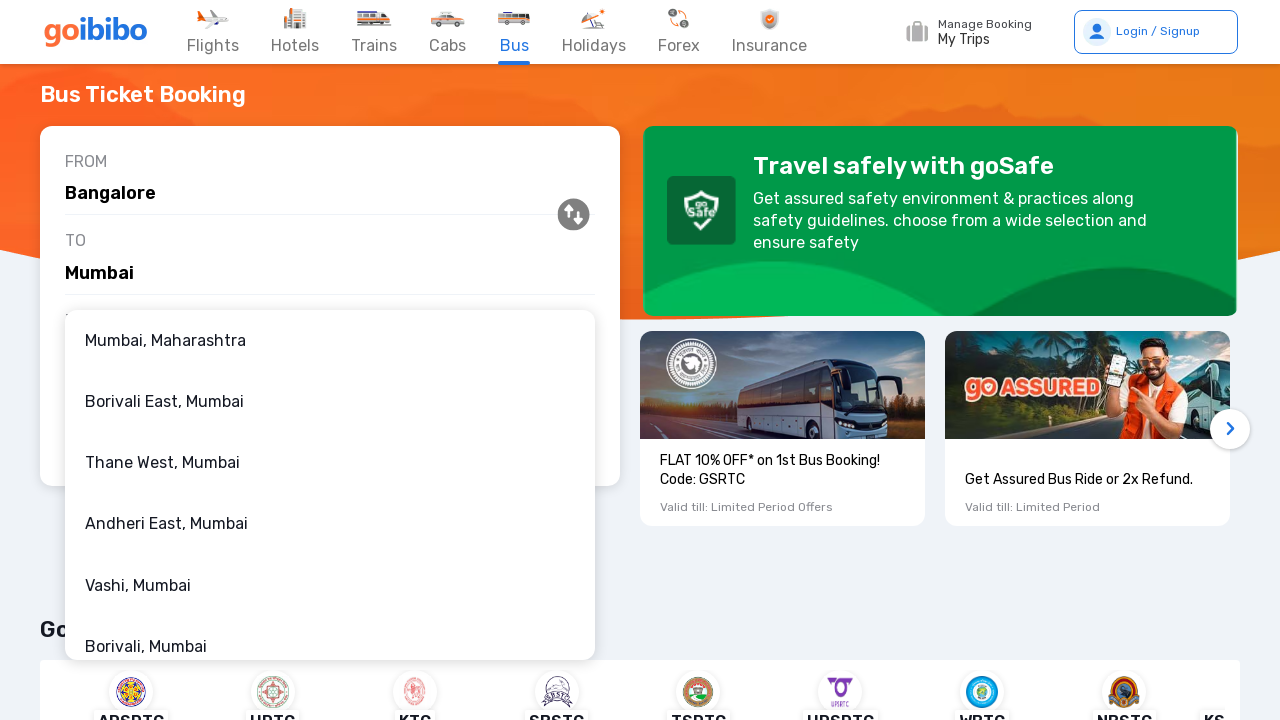

Waited 1 second for destination autocomplete to fully render
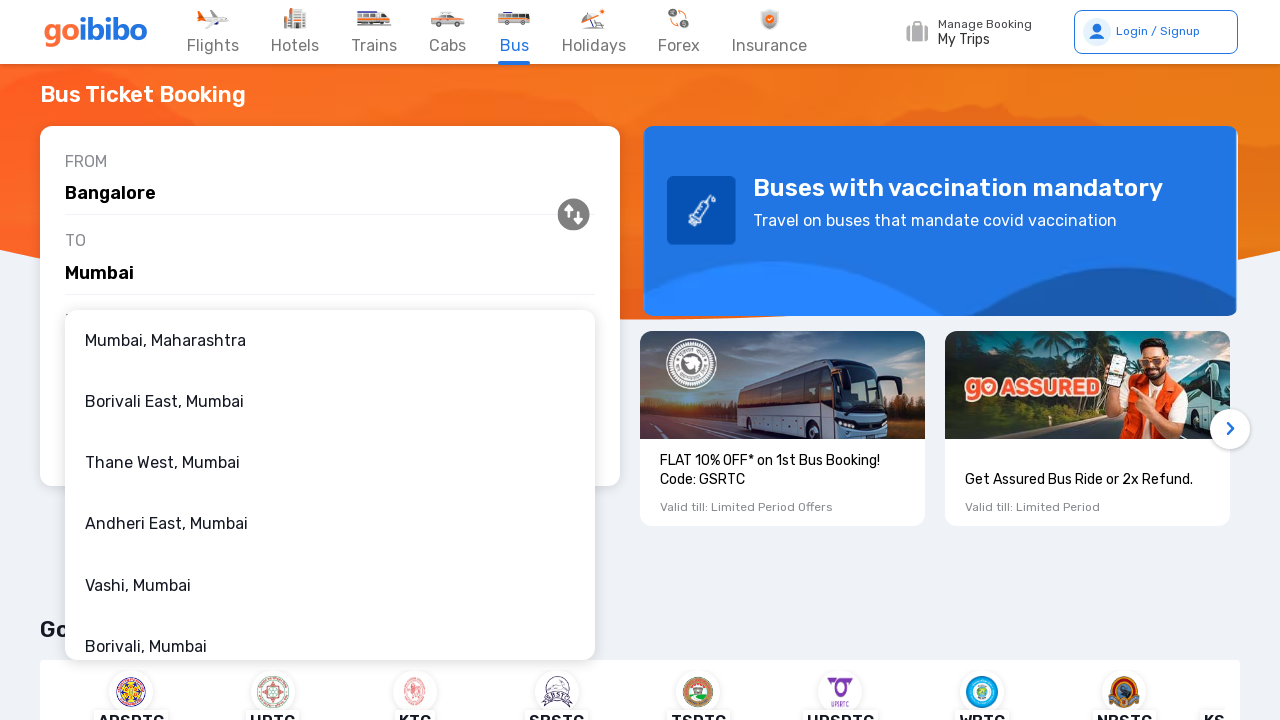

Clicked first suggestion in destination city autocomplete at (330, 340) on div[role="option"] li:first-child
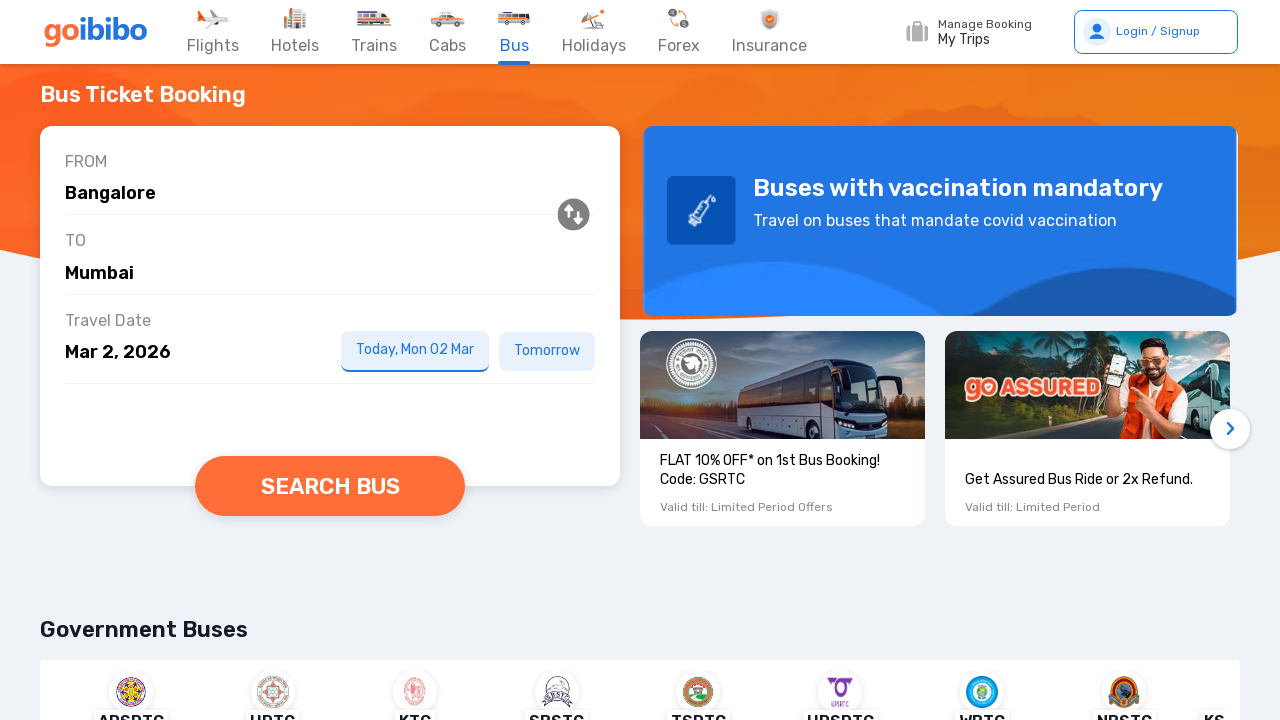

Clicked on date picker input field at (188, 352) on input[placeholder='Pick a date']
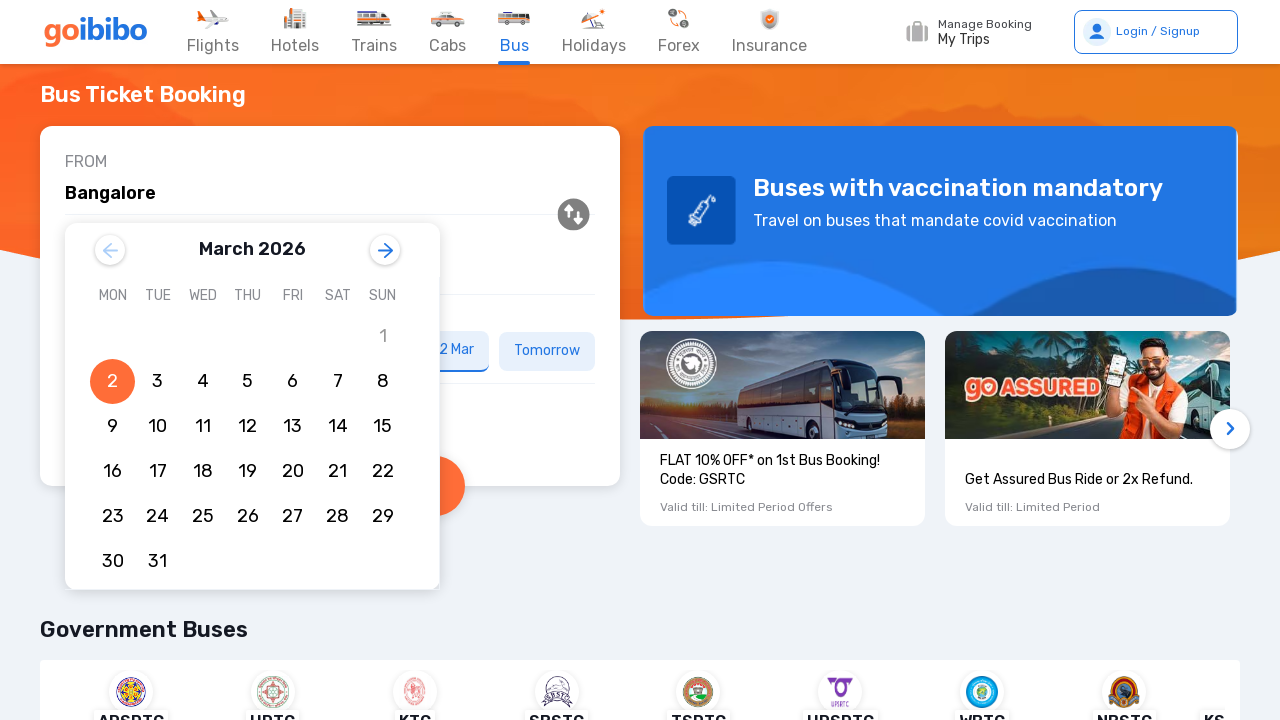

Waited for date picker calendar to load with available dates
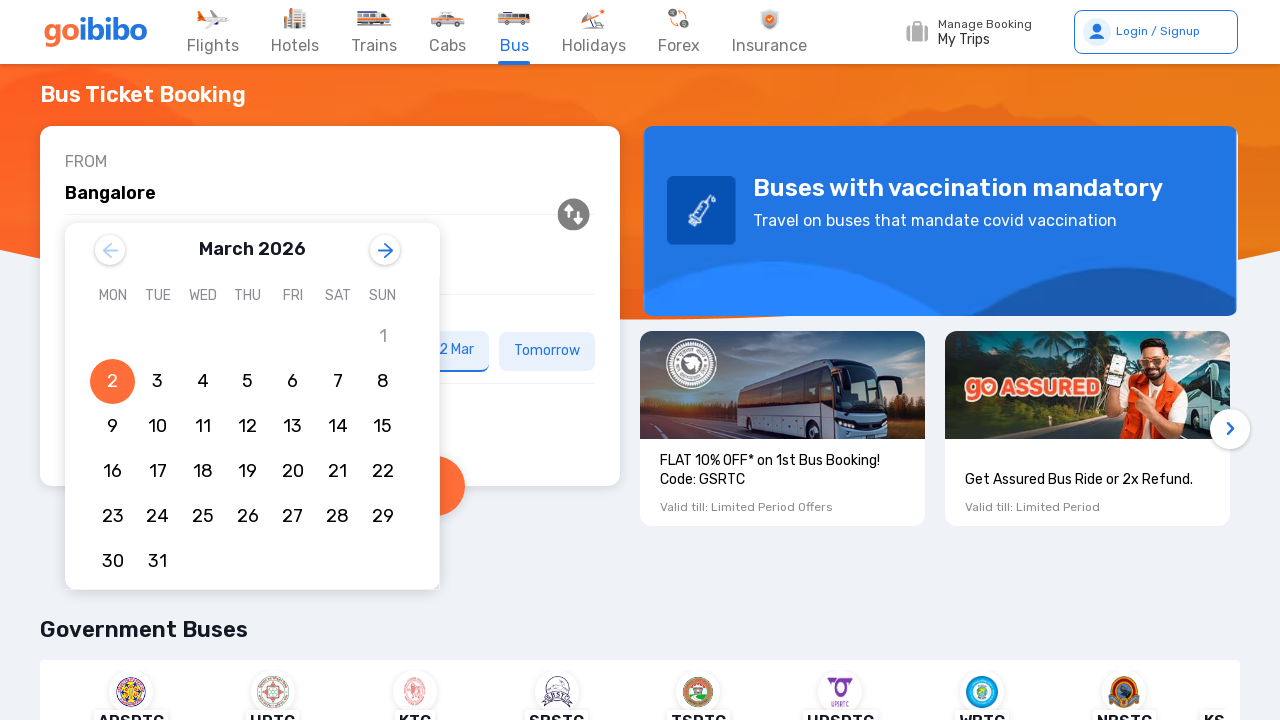

Selected the 15th day from the date picker calendar at (382, 427) on xpath=//li[span[text()='15']]
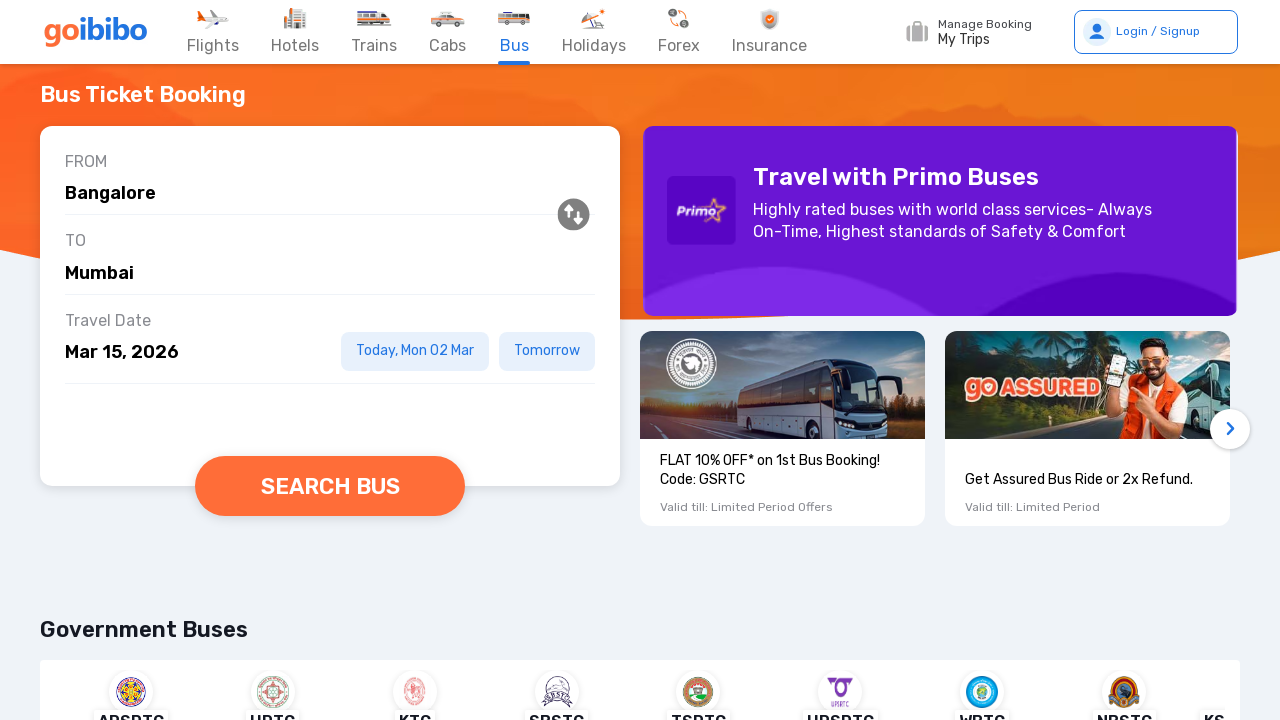

Clicked search button to submit bus search query at (330, 486) on button[data-testid='searchBusBtn']
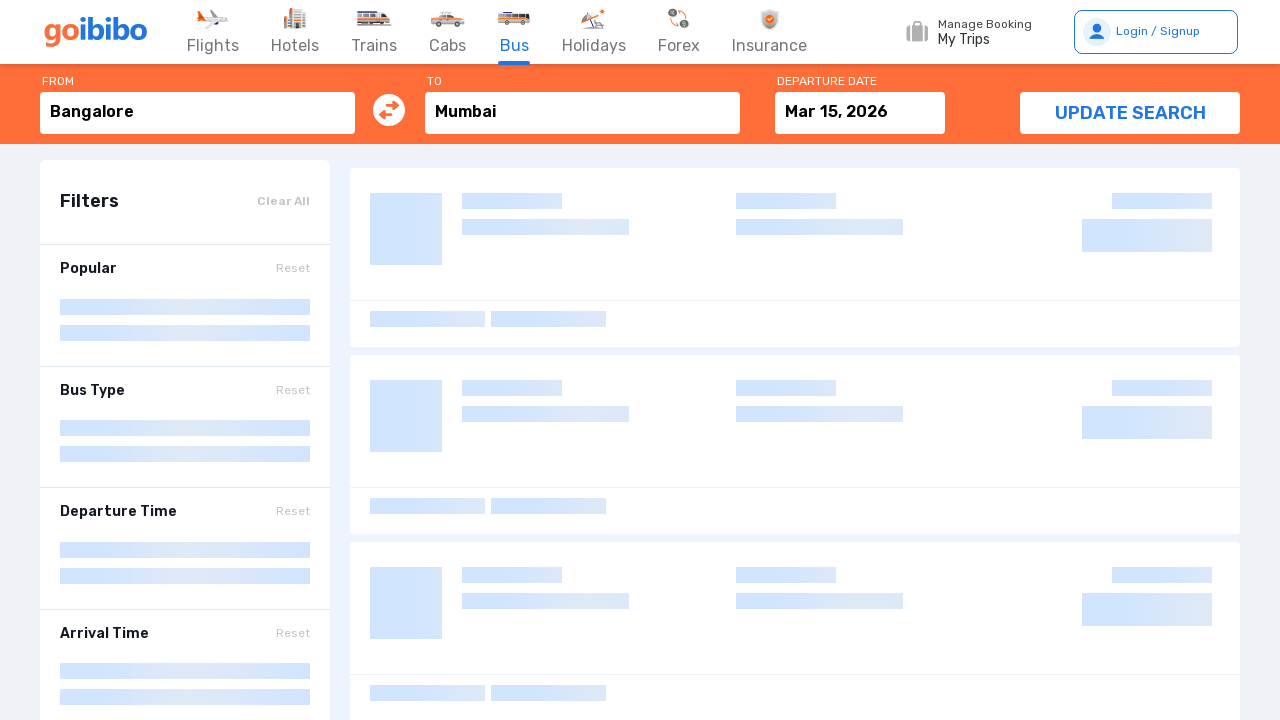

Bus search results loaded successfully
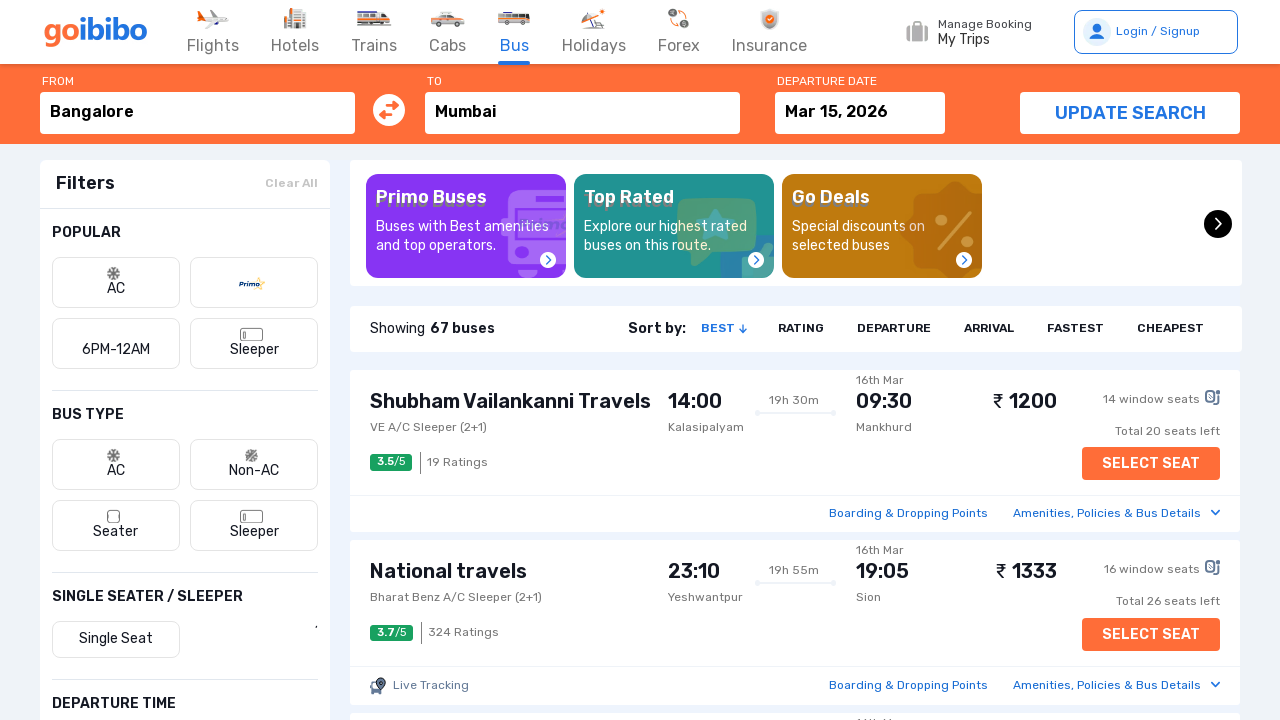

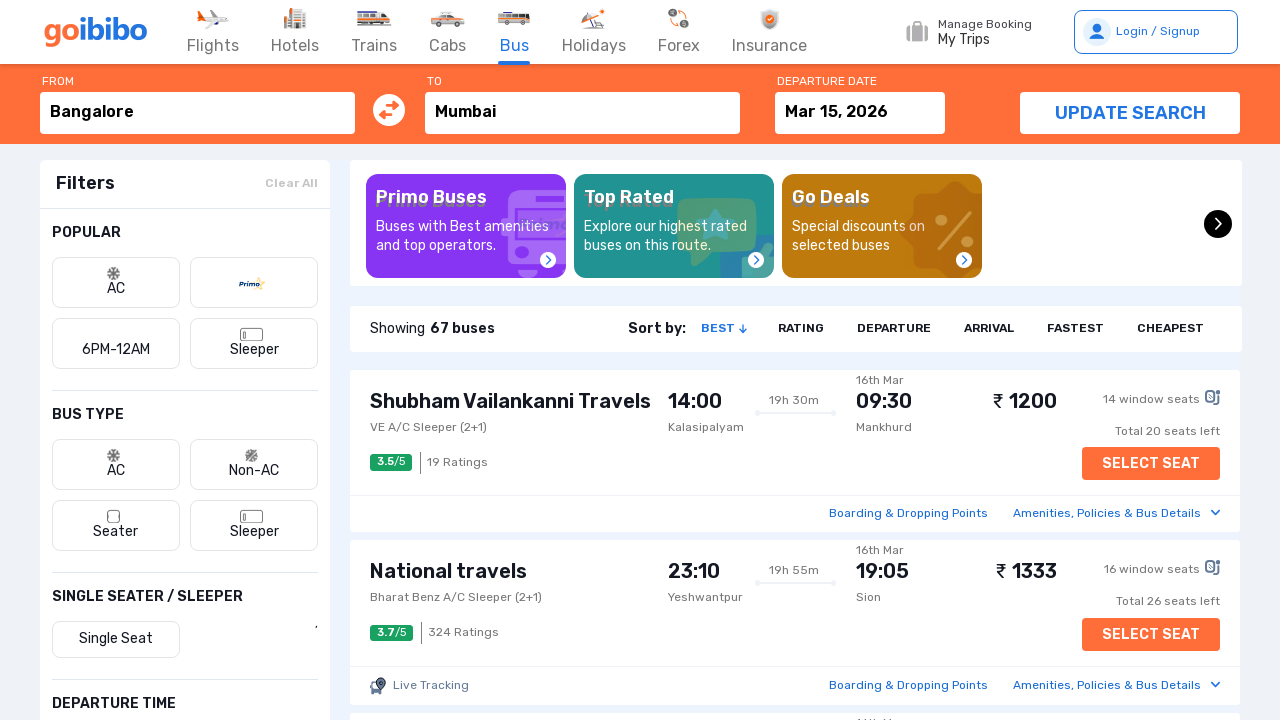